Tests various JavaScript alert interactions including confirmation dialogs and prompt dialogs on a demo page

Starting URL: https://demoqa.com/alerts

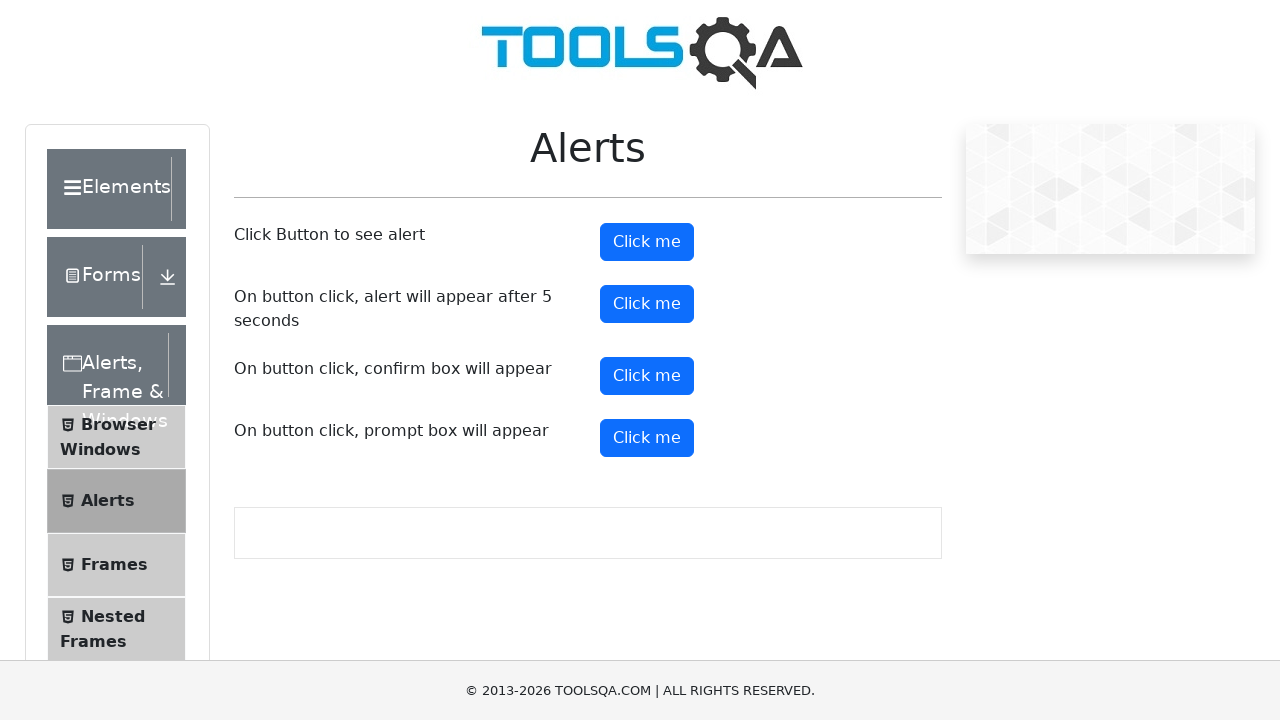

Waited for alert button to become visible
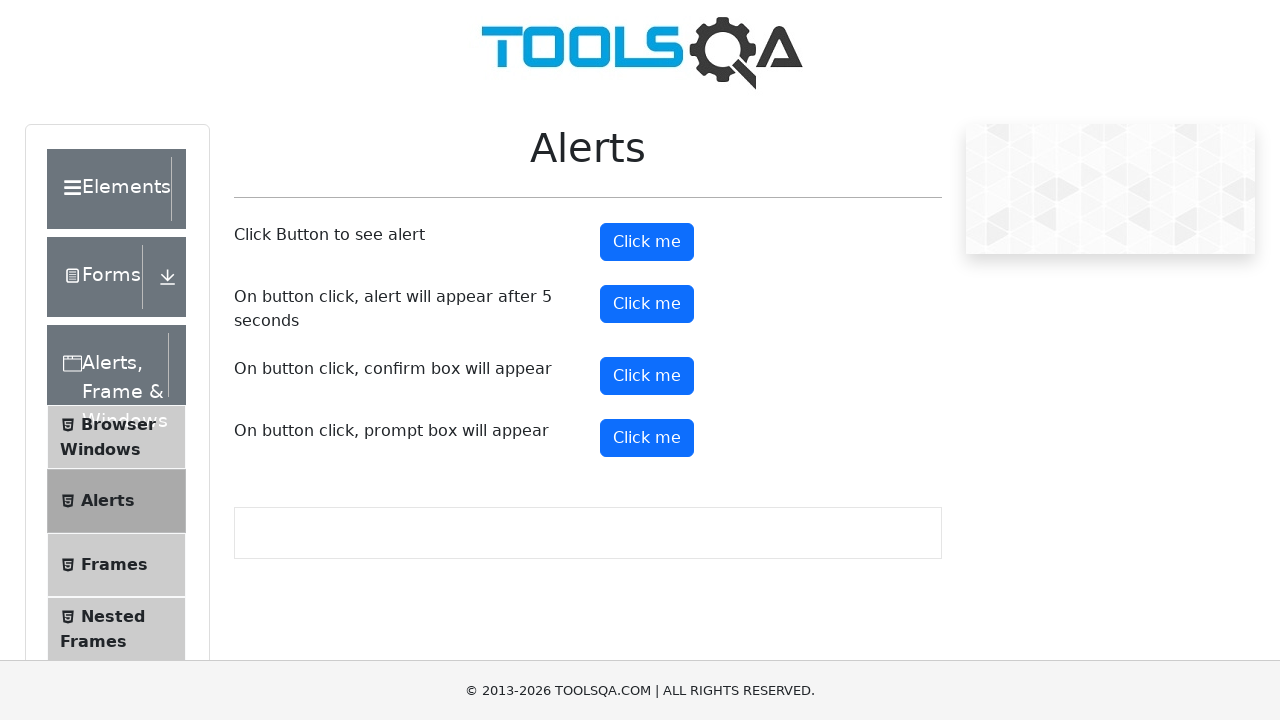

Scrolled alert button into view
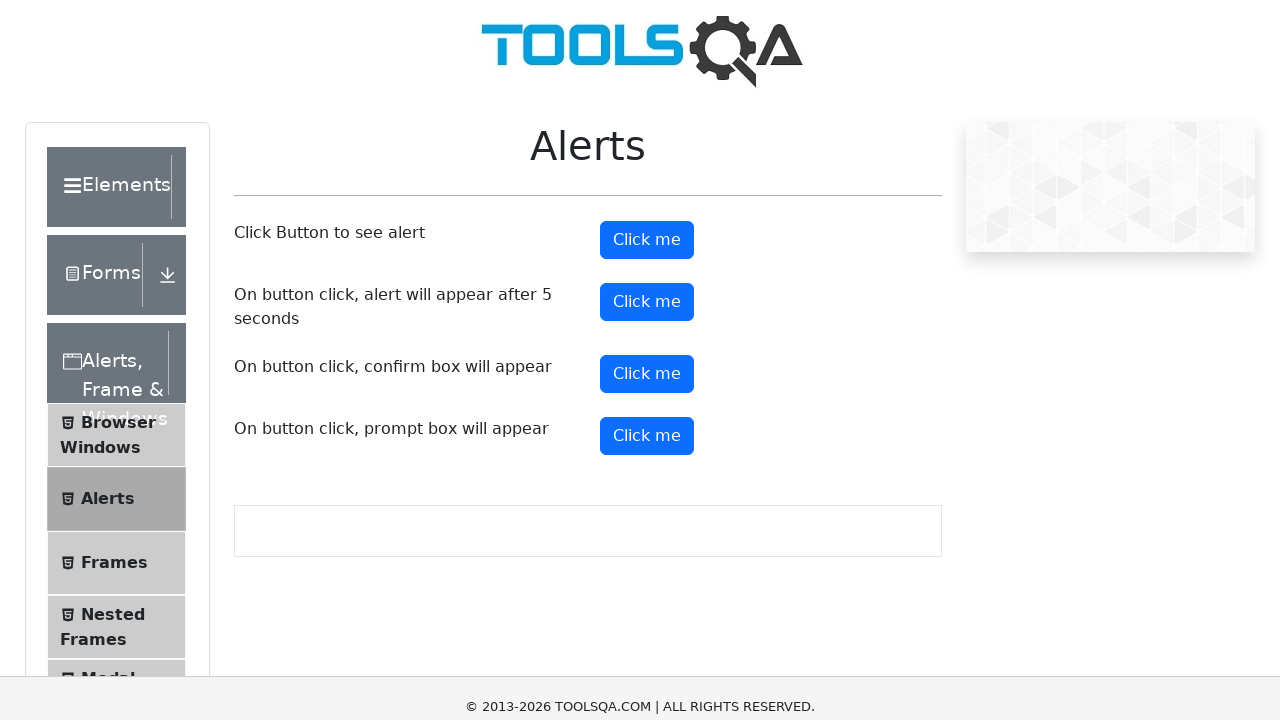

Clicked confirm button at (647, 153) on #confirmButton
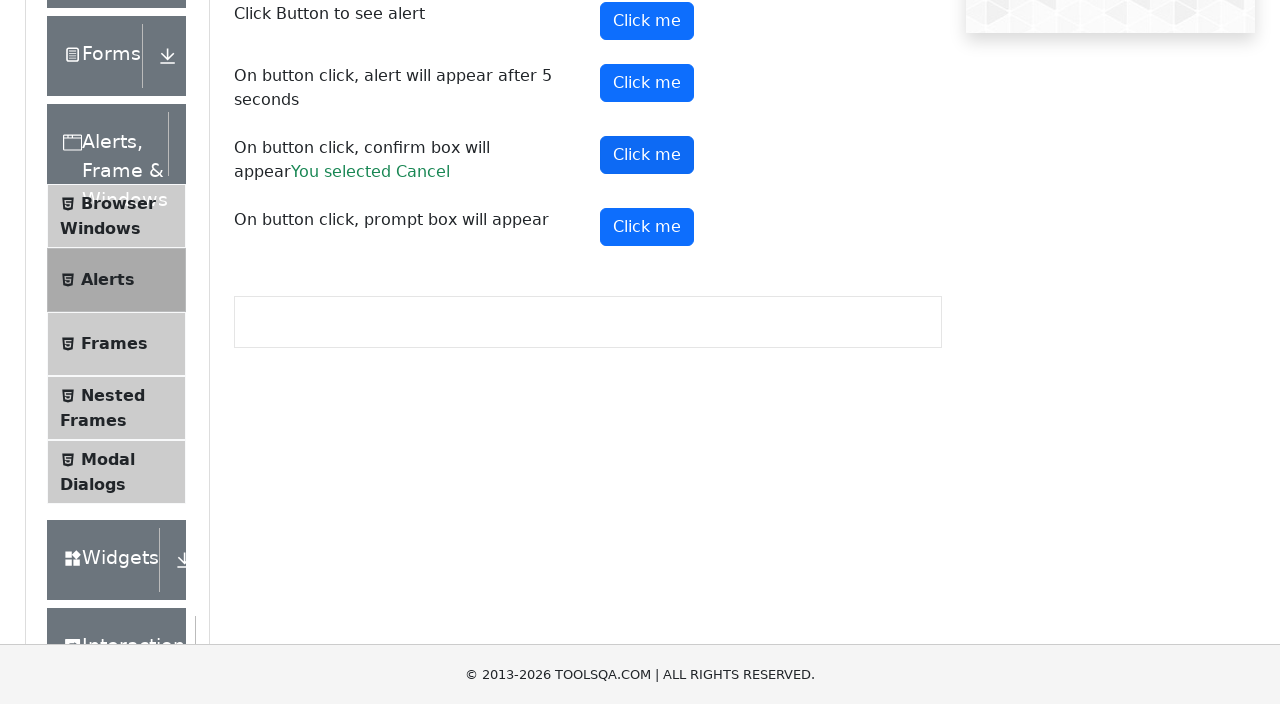

Set up handler to accept confirmation dialog
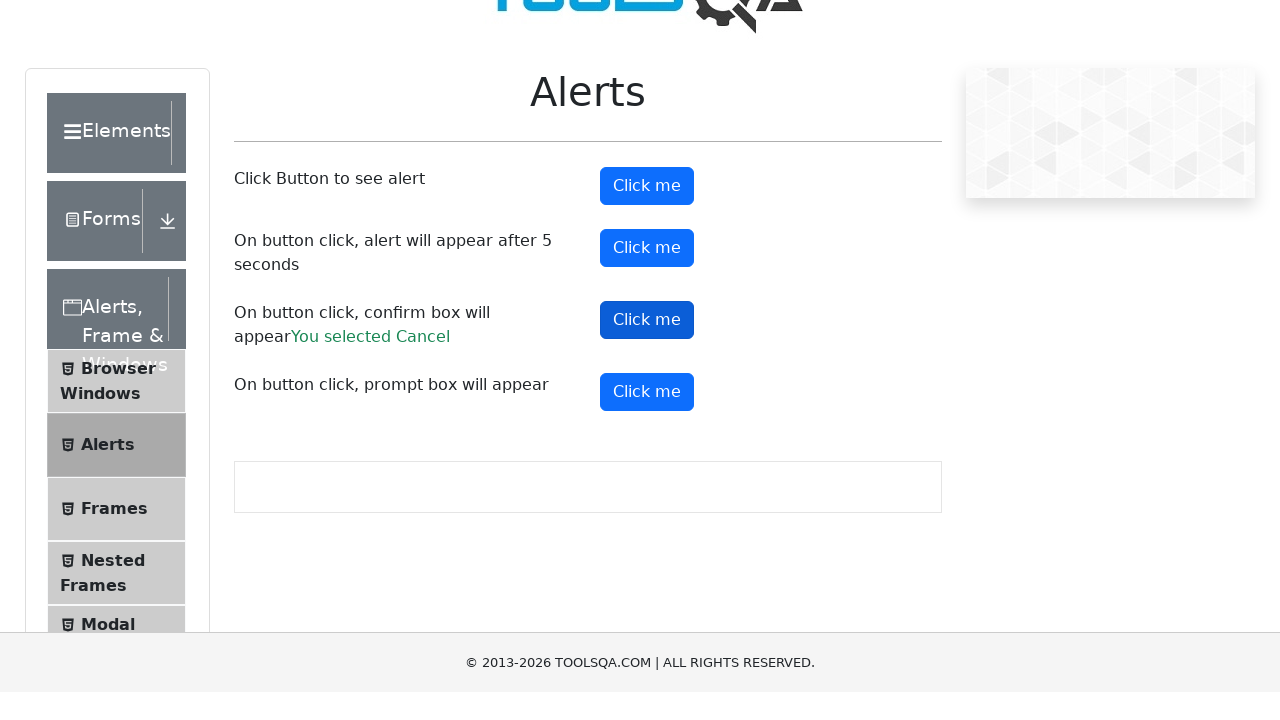

Clicked prompt button at (647, 432) on #promtButton
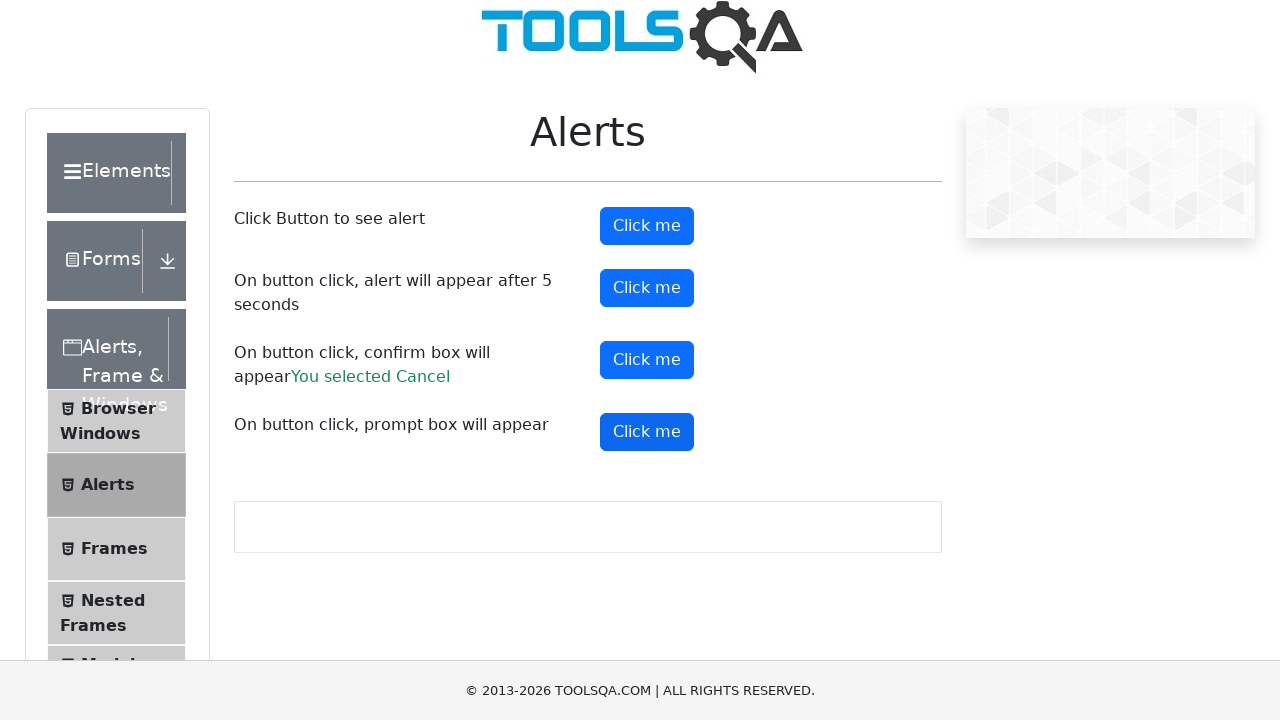

Set up handler to accept prompt dialog with text 'heloo'
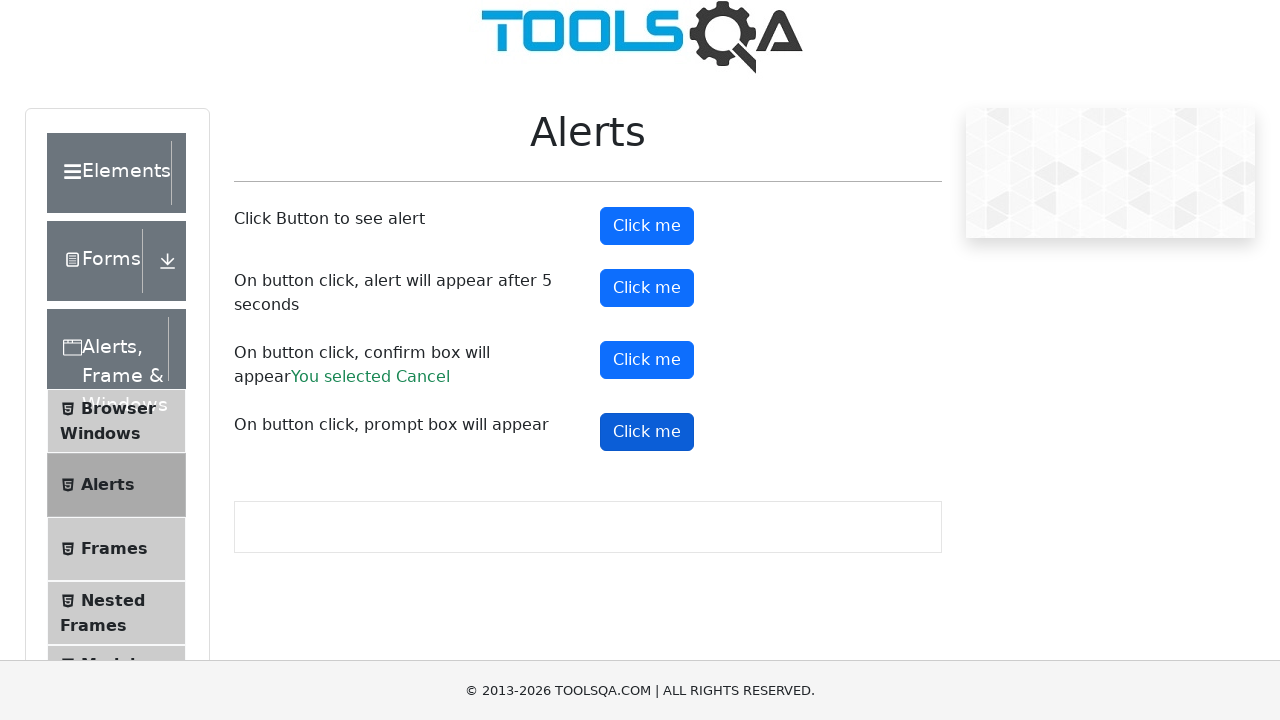

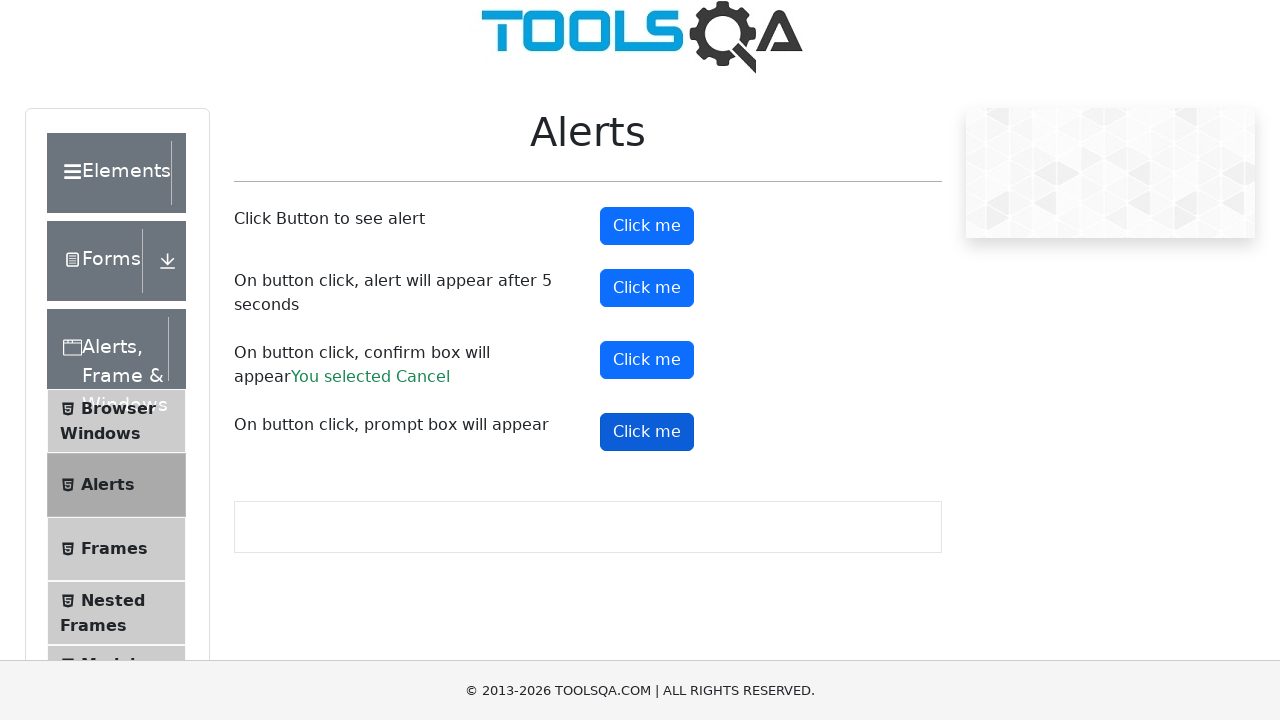